Tests cursor movement effects by moving the pointer to various positions on the page to trigger visual cursor effects

Starting URL: https://tholman.com/cursor-effects/

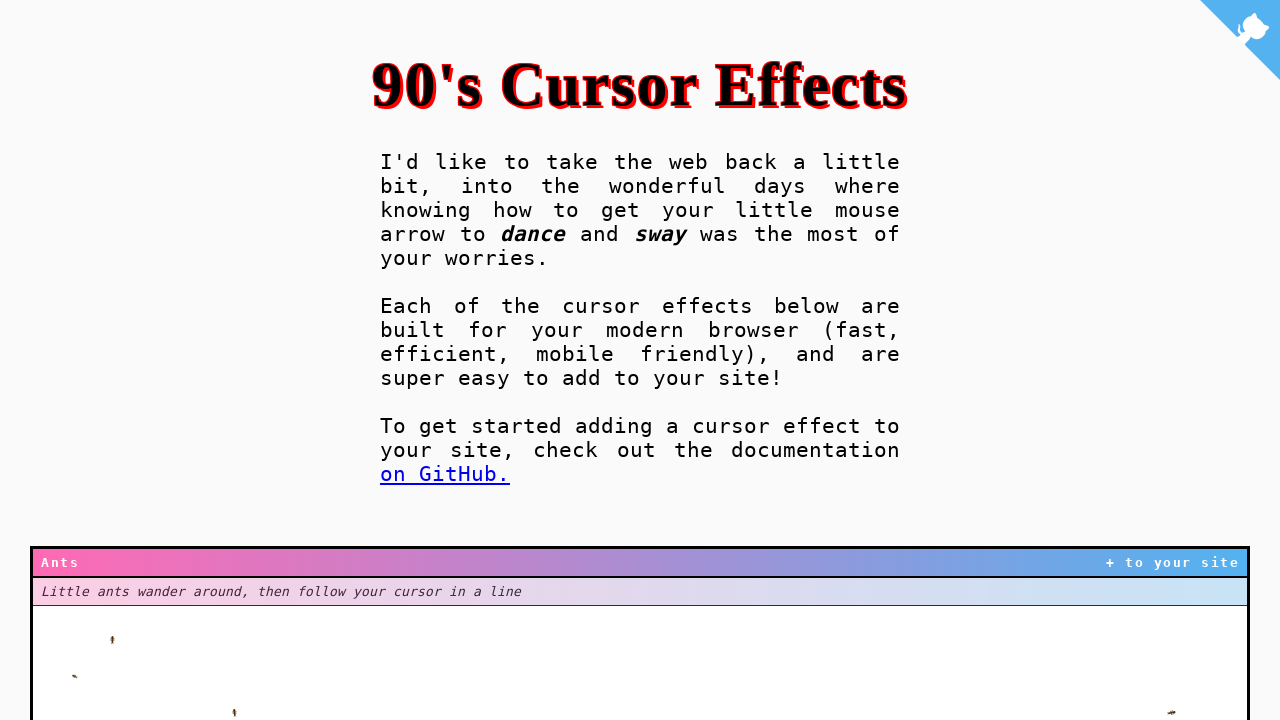

Moved pointer to initial position (50, 650) at (50, 650)
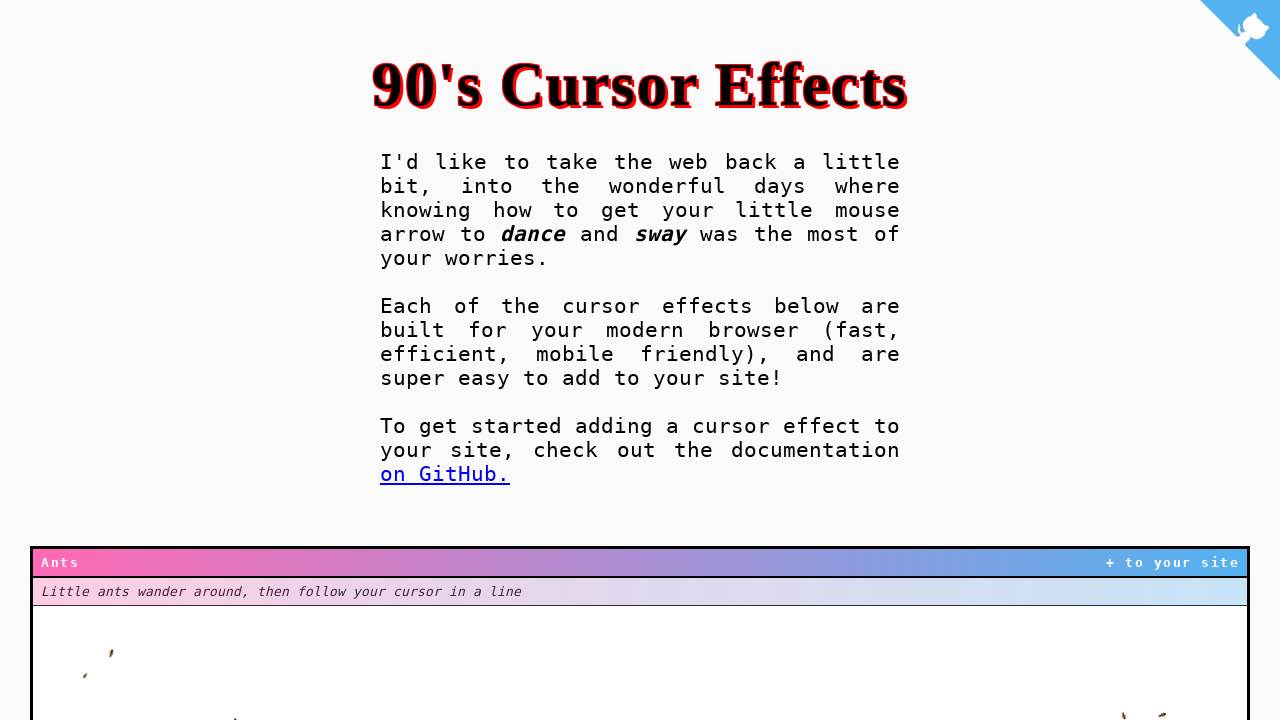

Moved pointer to position (50, 650) to trigger cursor effect at (50, 650)
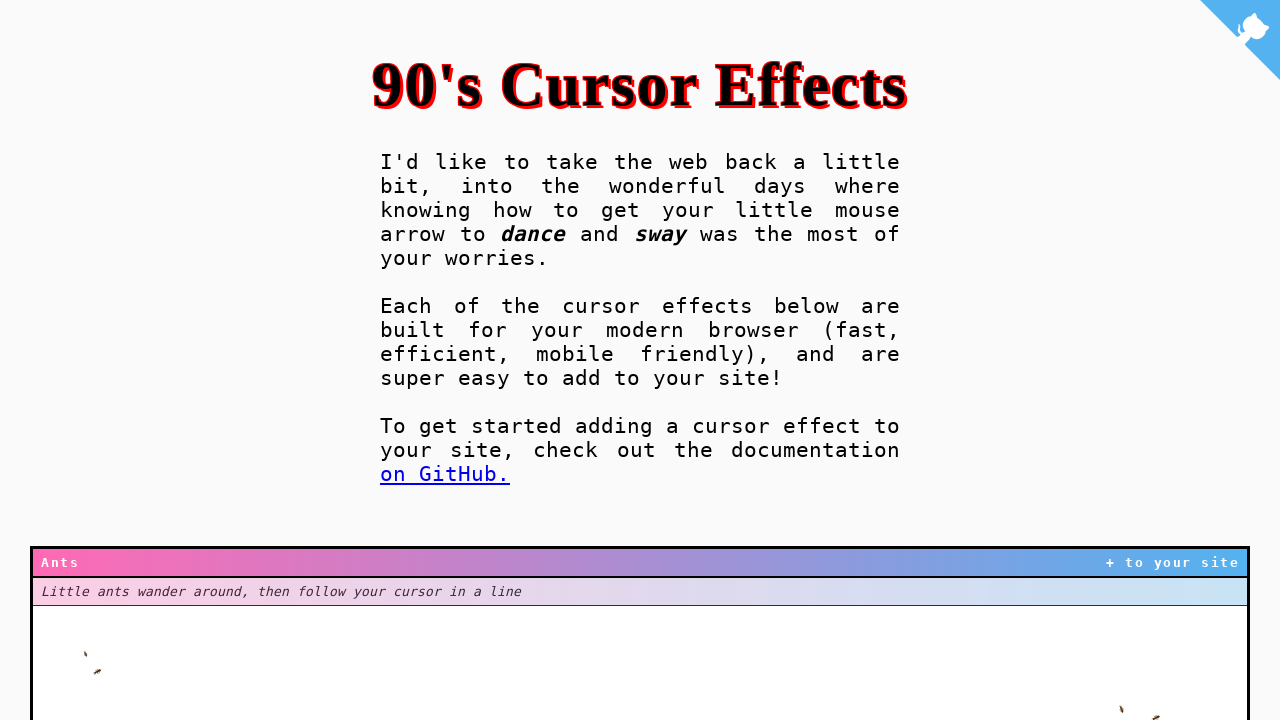

Waited 50ms for cursor effect animation
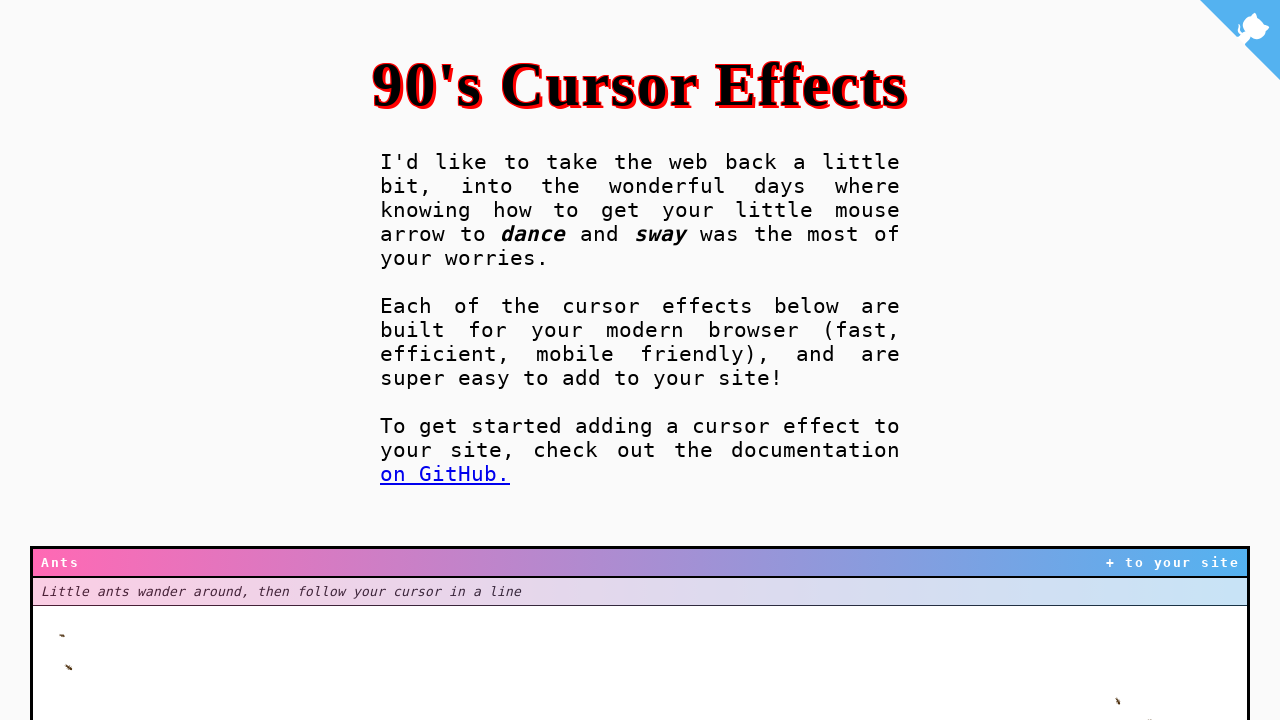

Moved pointer to position (60, 652) to trigger cursor effect at (60, 652)
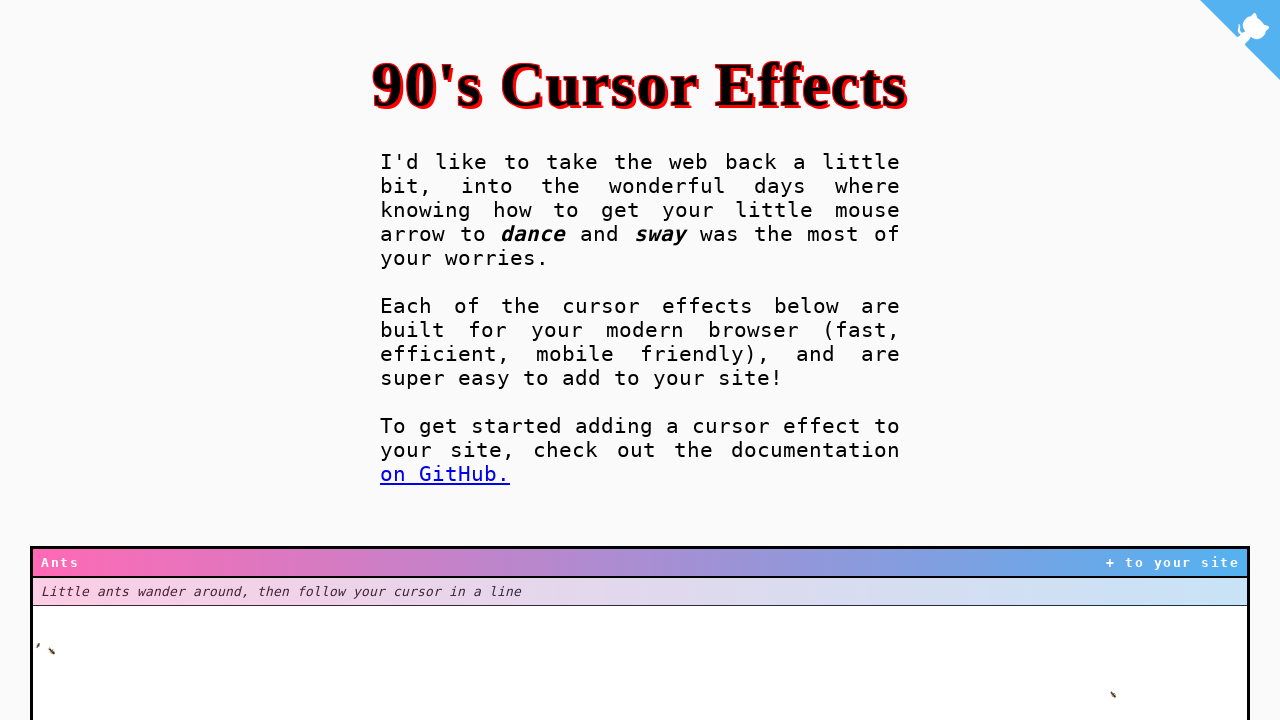

Waited 50ms for cursor effect animation
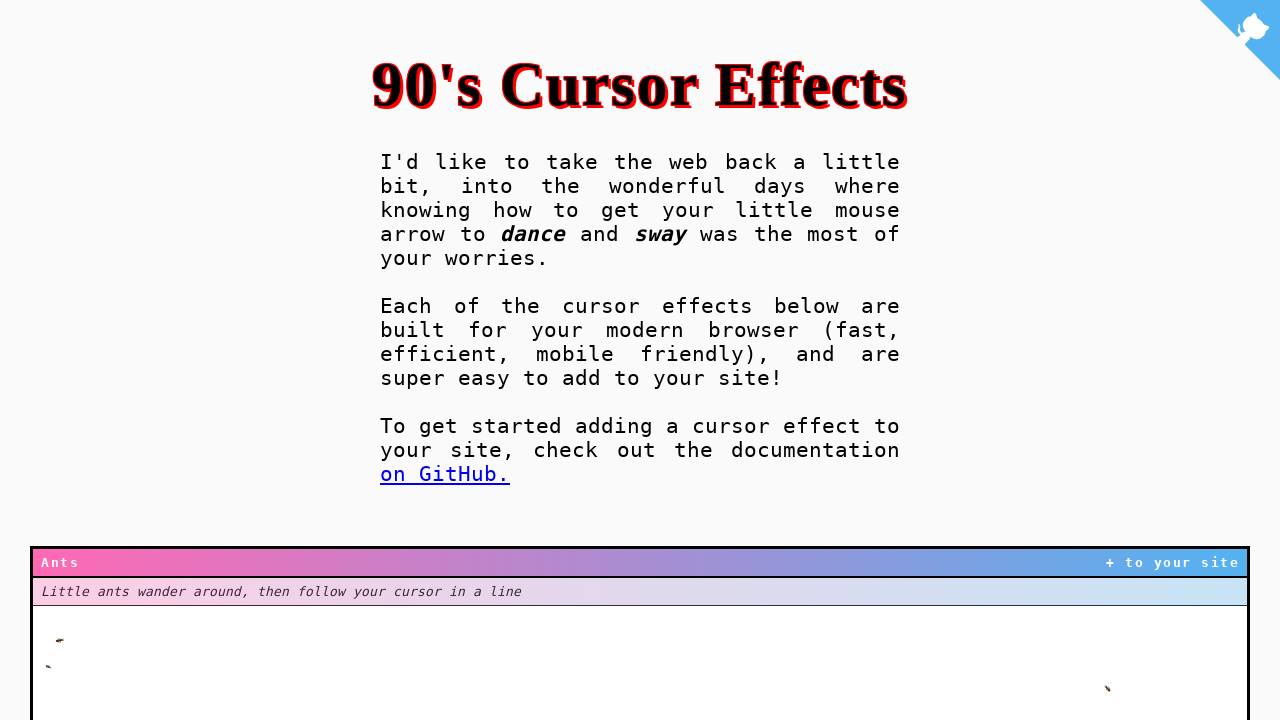

Moved pointer to position (70, 654) to trigger cursor effect at (70, 654)
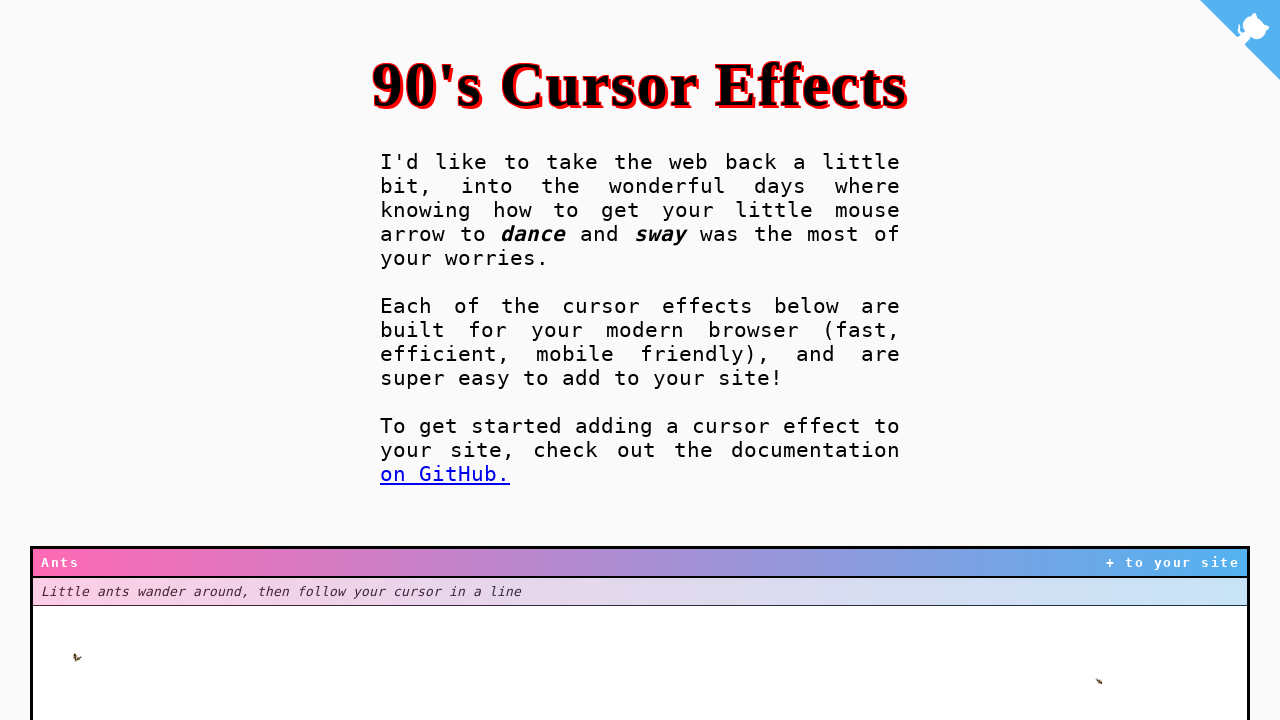

Waited 50ms for cursor effect animation
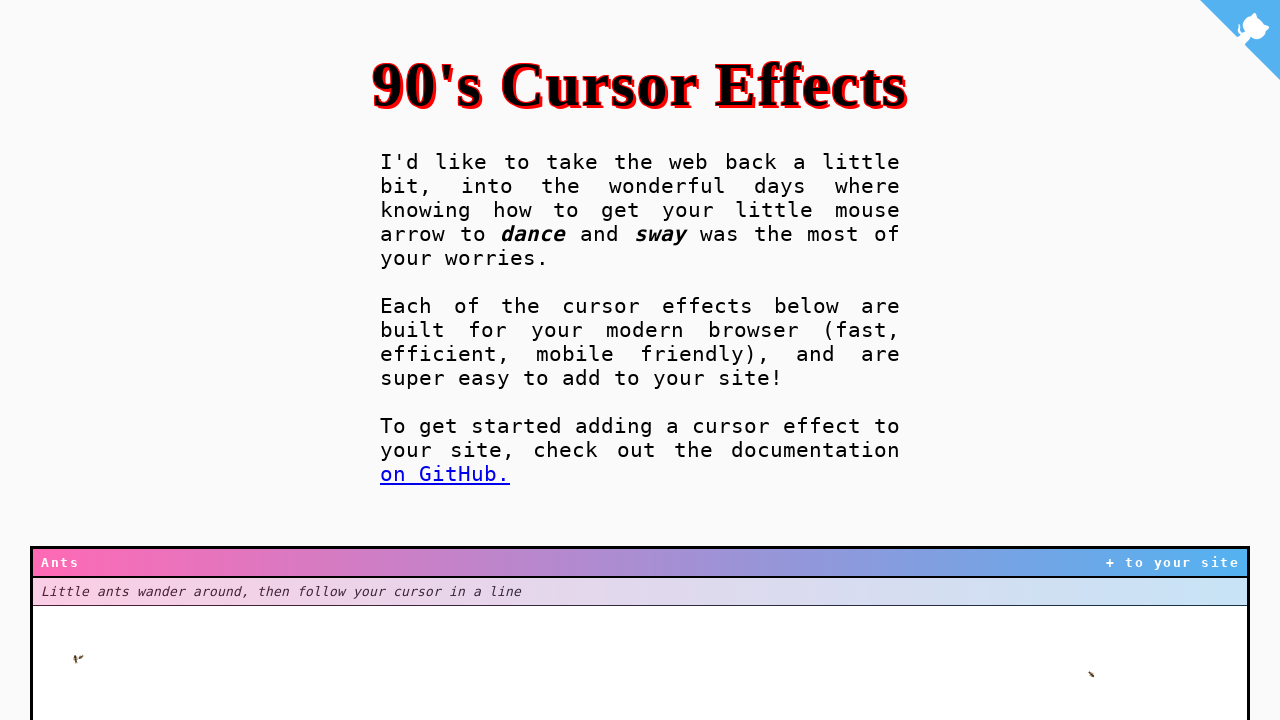

Moved pointer to position (80, 656) to trigger cursor effect at (80, 656)
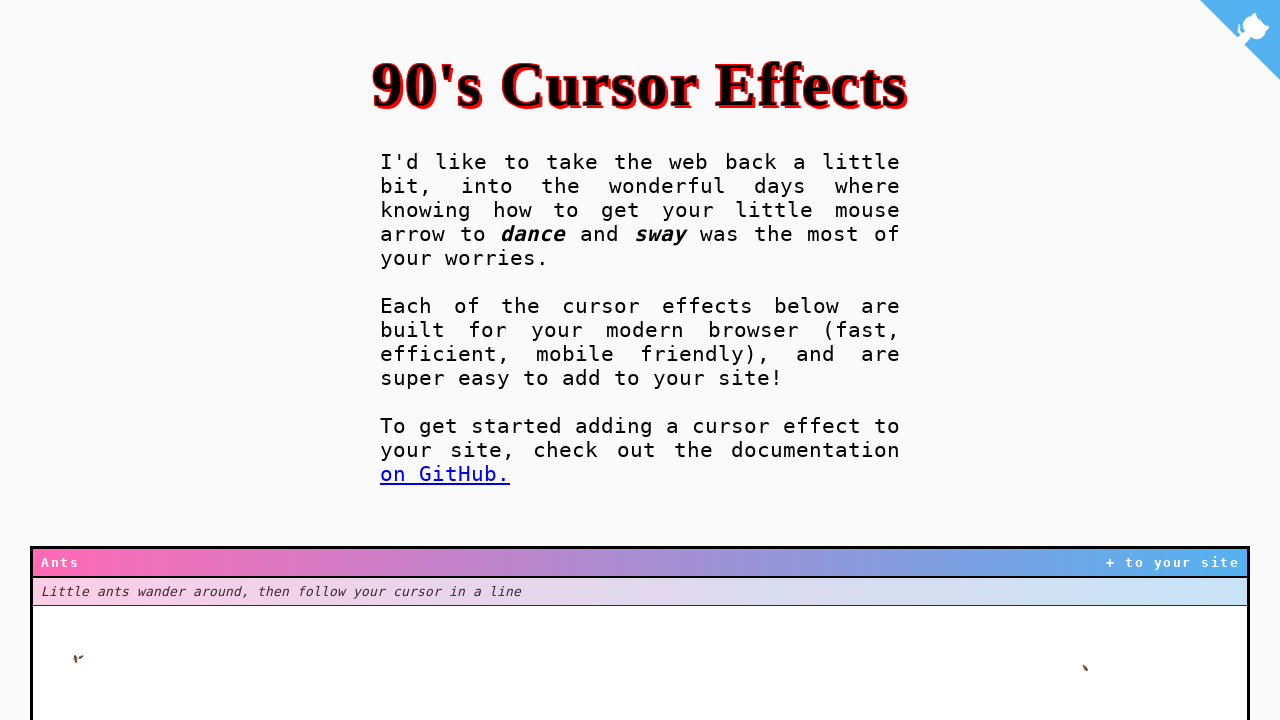

Waited 50ms for cursor effect animation
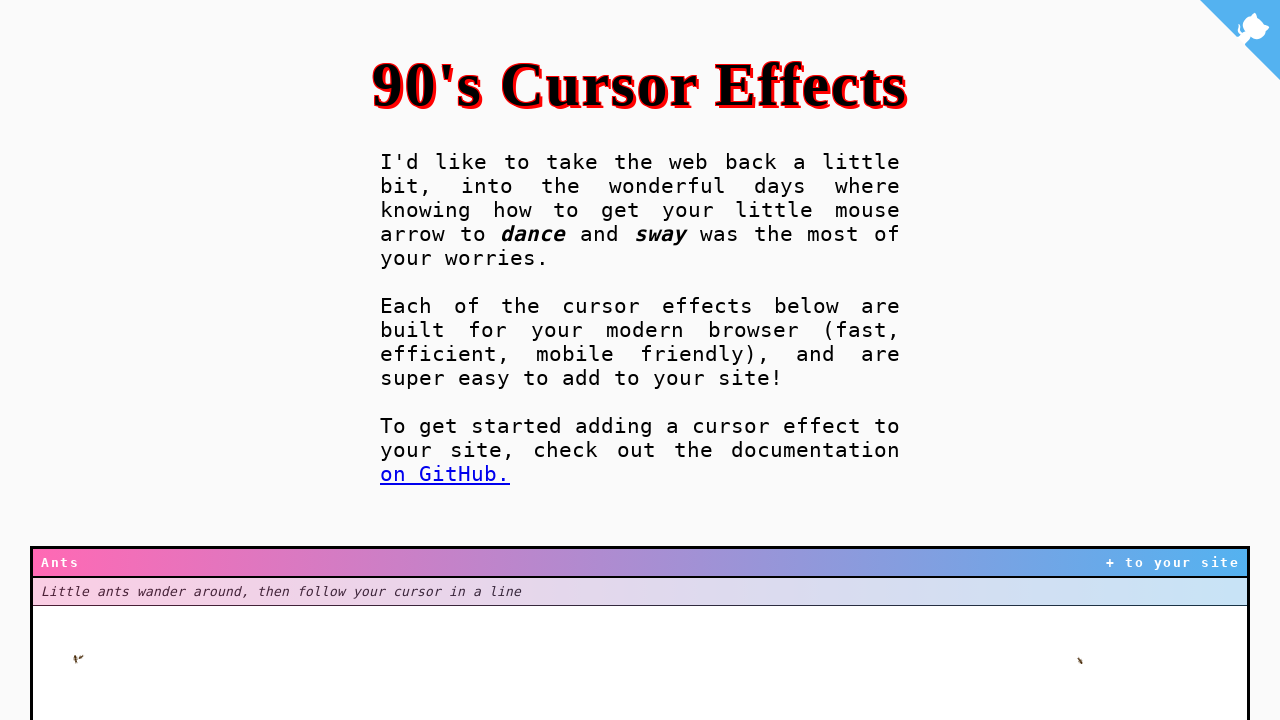

Moved pointer to position (90, 658) to trigger cursor effect at (90, 658)
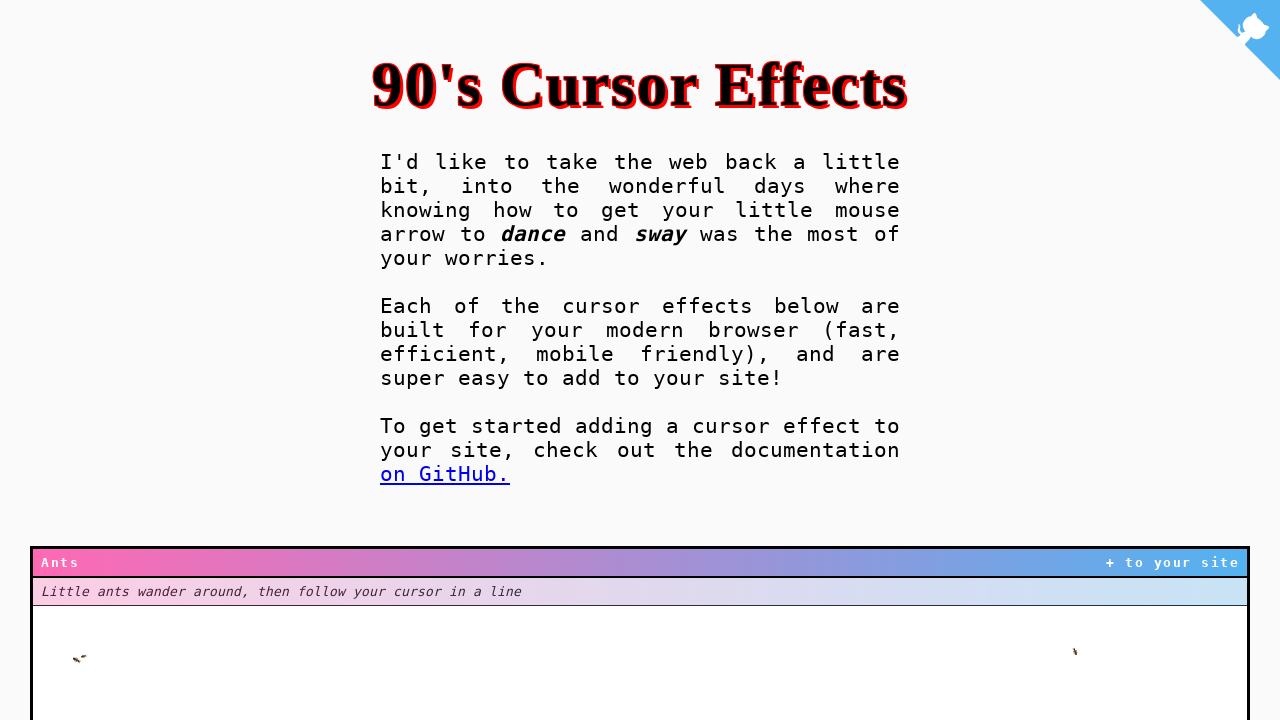

Waited 50ms for cursor effect animation
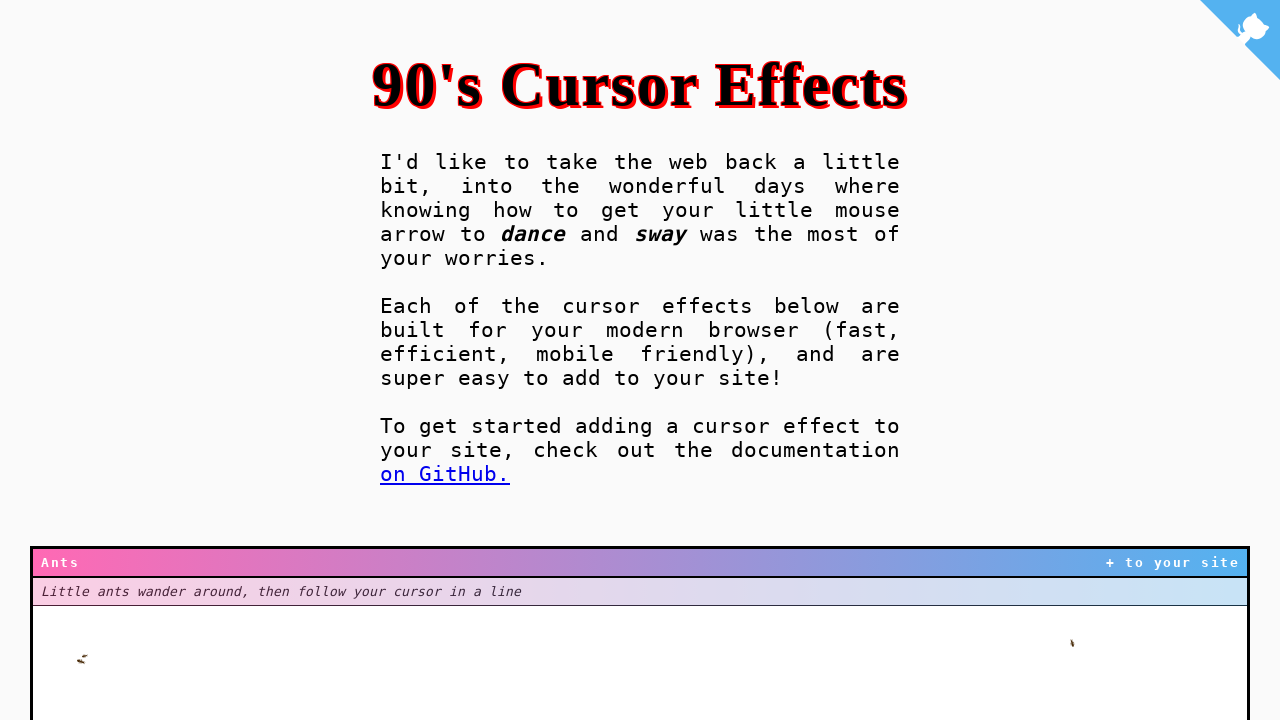

Moved pointer to position (100, 660) to trigger cursor effect at (100, 660)
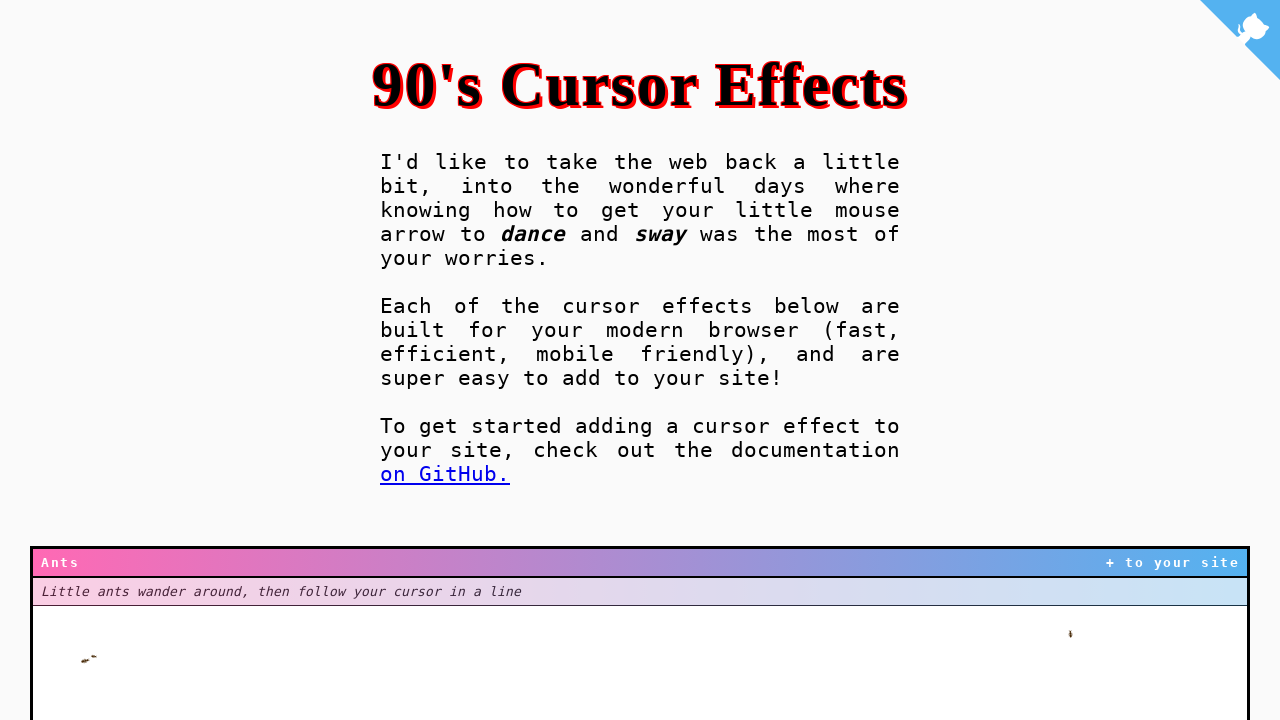

Waited 50ms for cursor effect animation
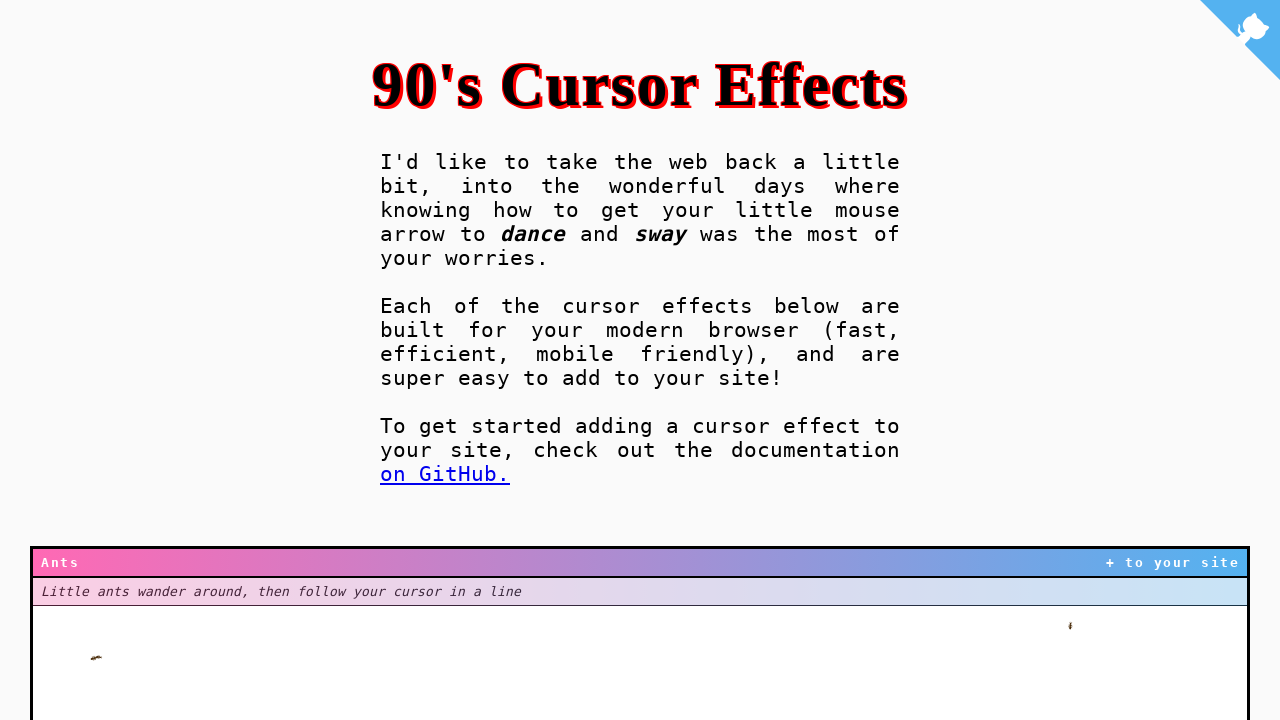

Moved pointer to position (110, 662) to trigger cursor effect at (110, 662)
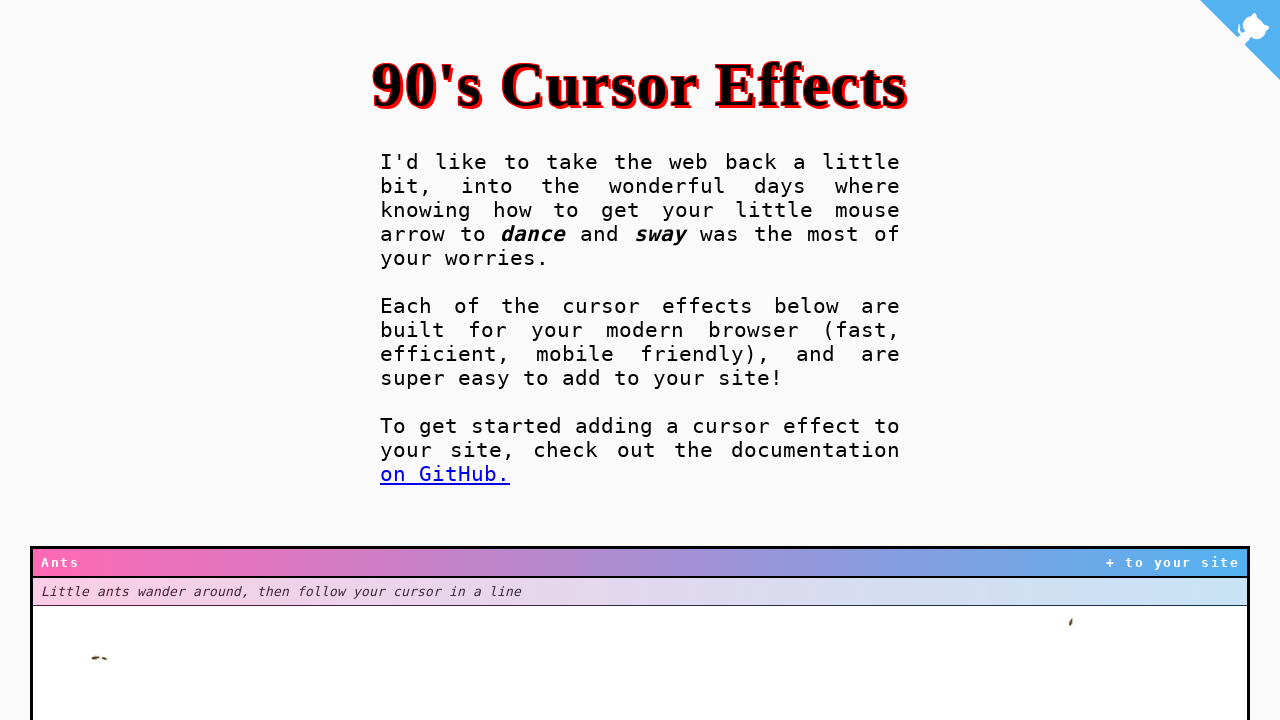

Waited 50ms for cursor effect animation
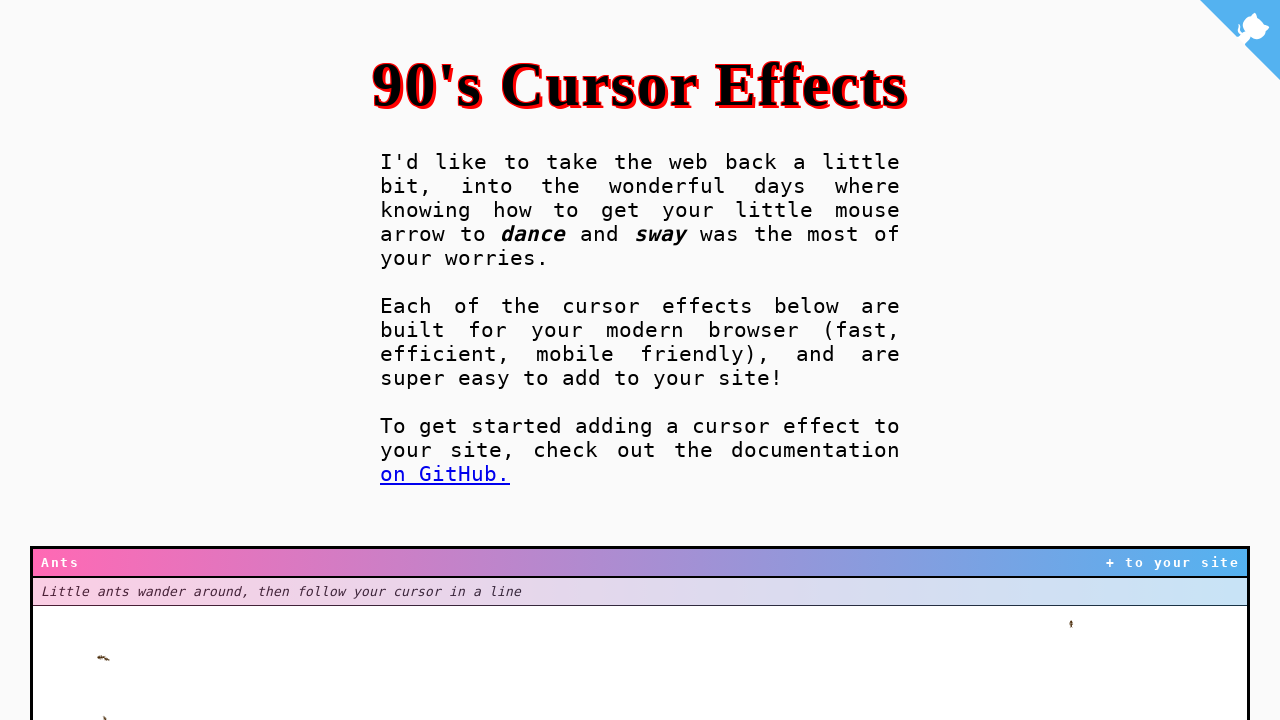

Moved pointer to position (120, 664) to trigger cursor effect at (120, 664)
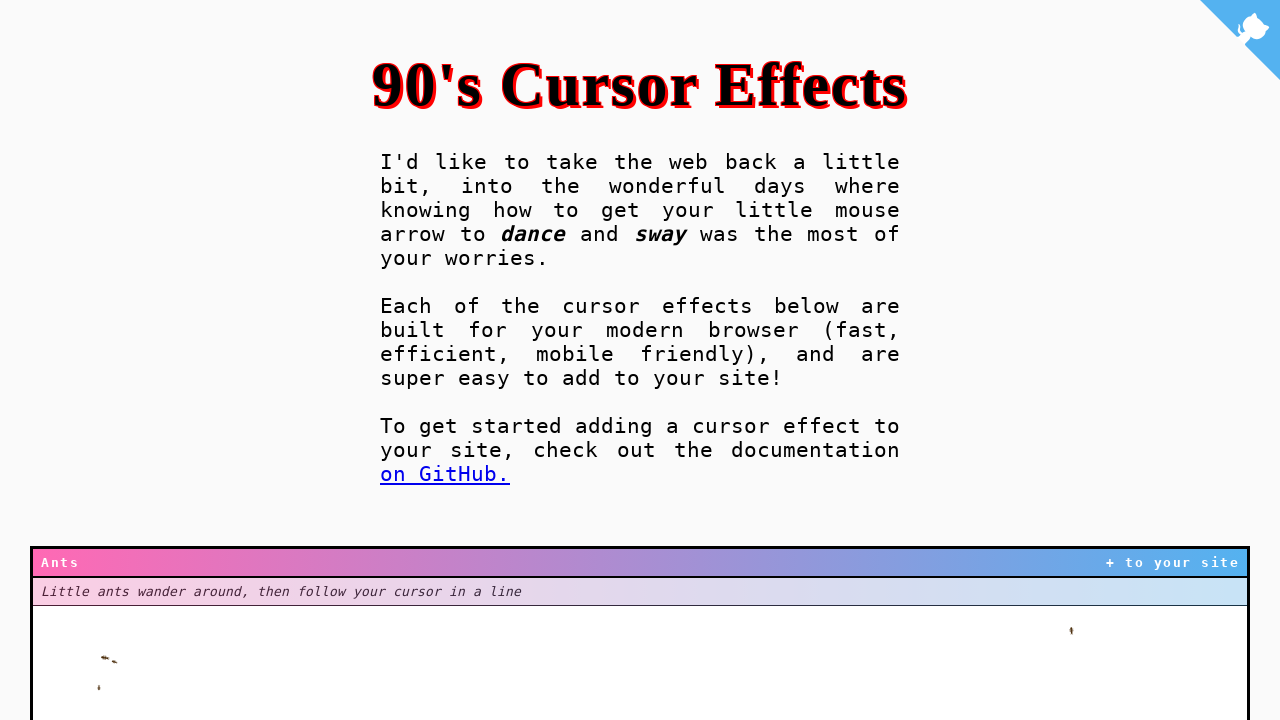

Waited 50ms for cursor effect animation
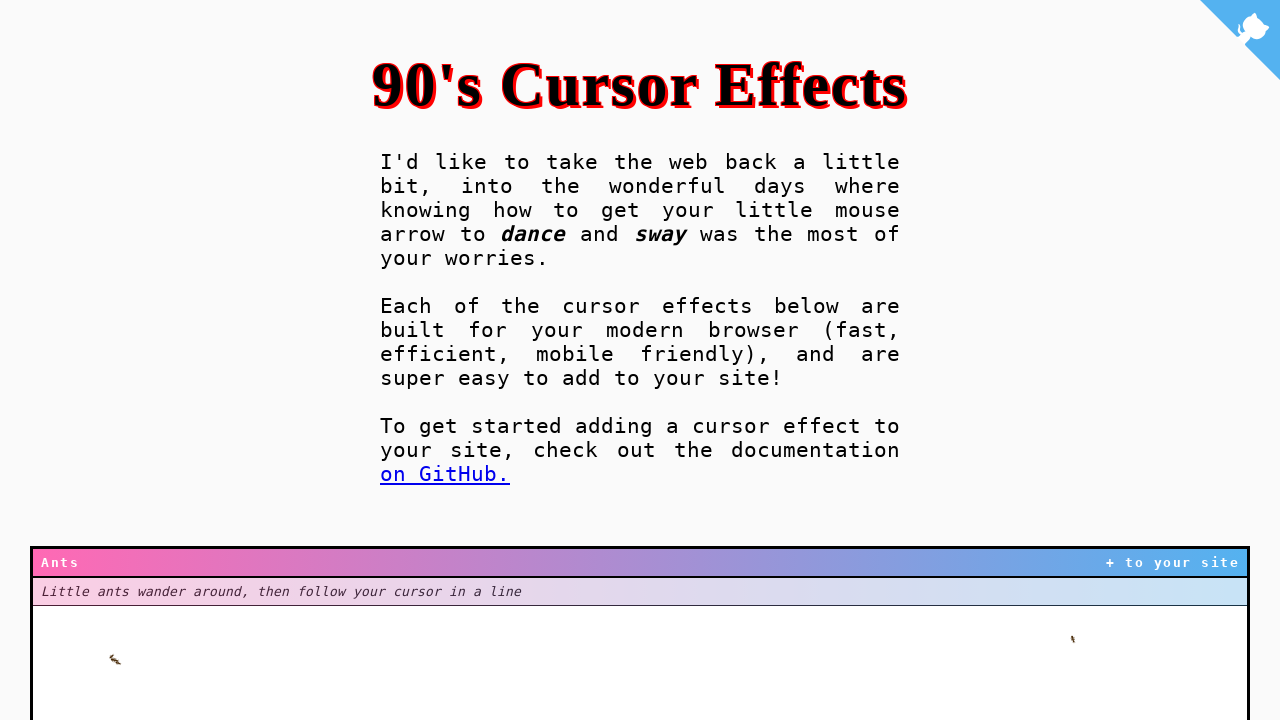

Moved pointer to position (130, 666) to trigger cursor effect at (130, 666)
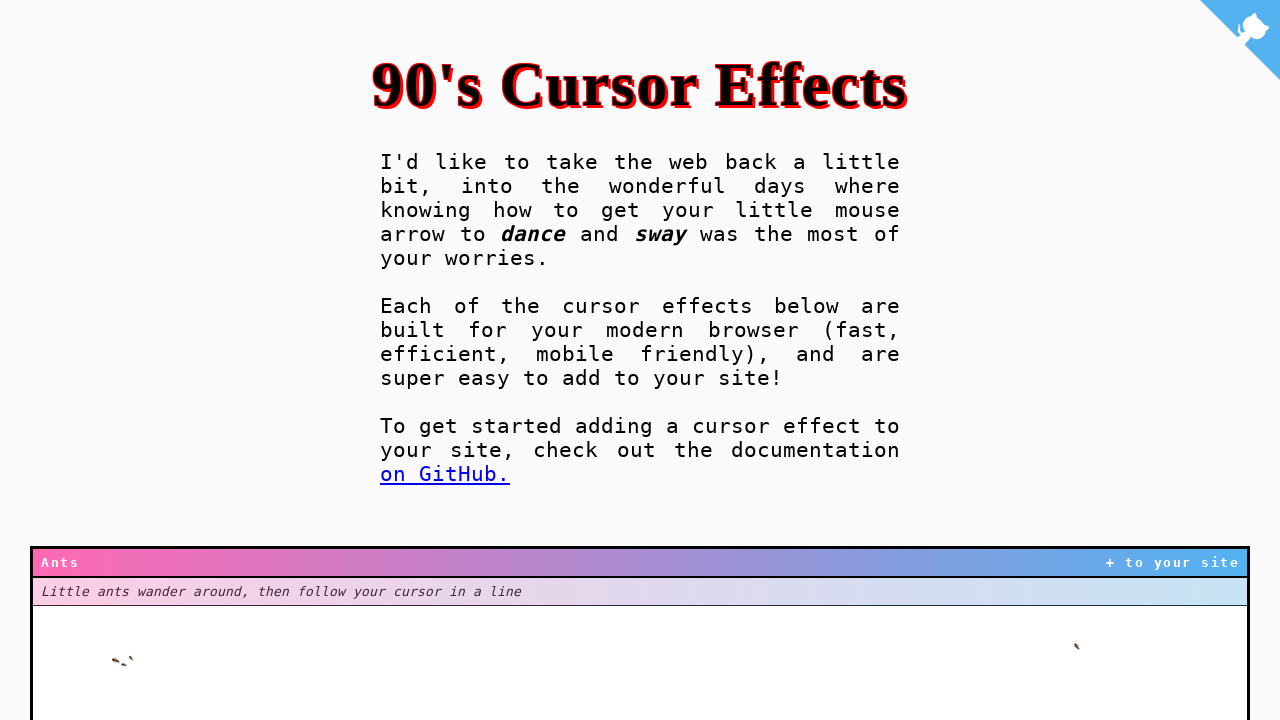

Waited 50ms for cursor effect animation
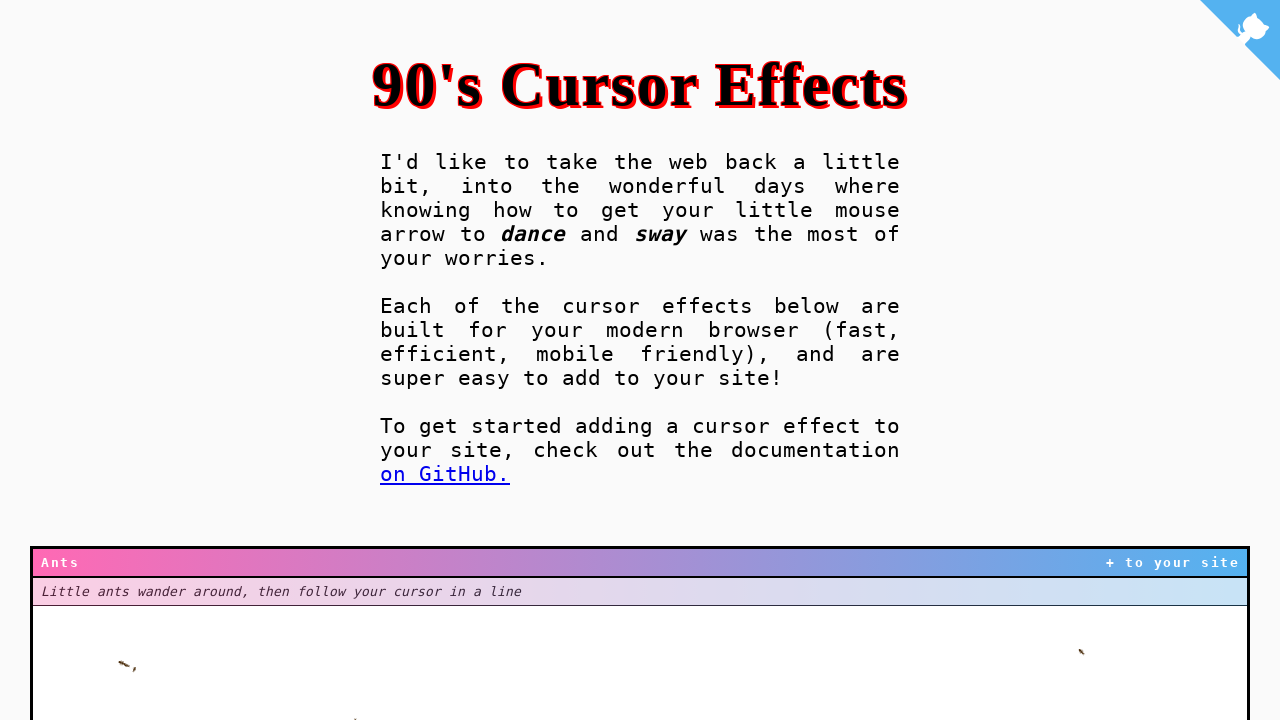

Moved pointer to position (140, 668) to trigger cursor effect at (140, 668)
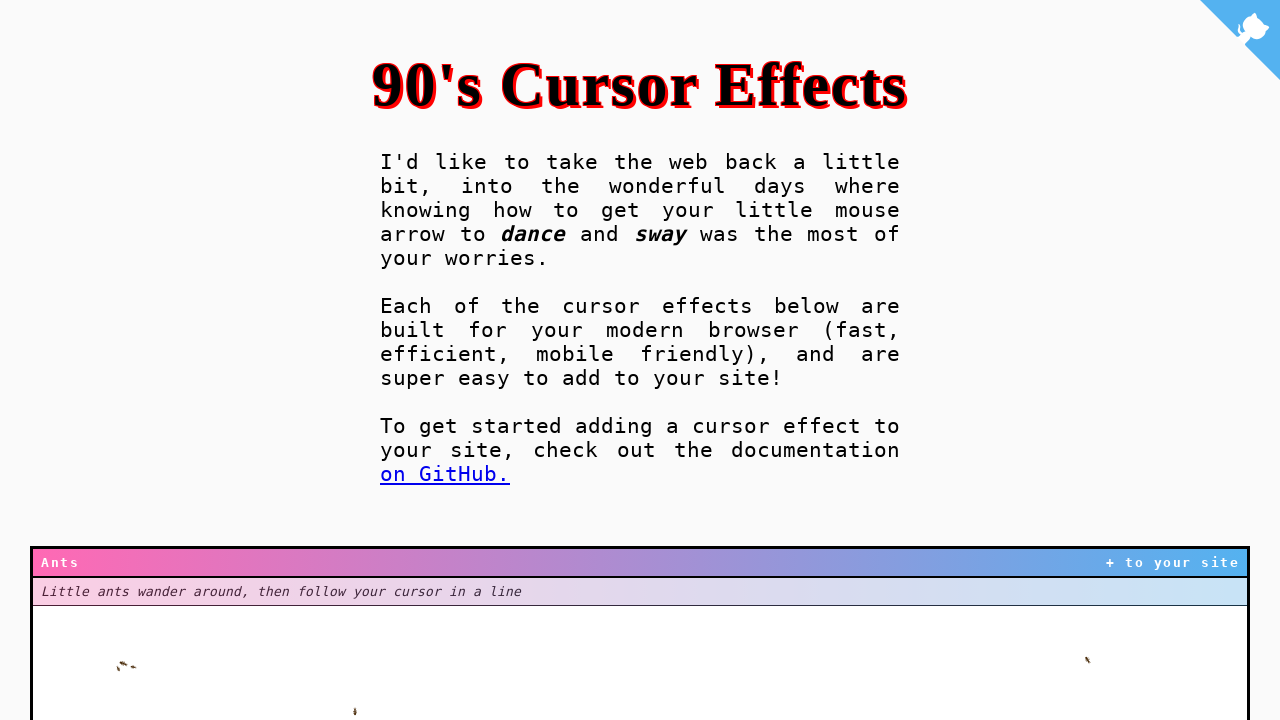

Waited 50ms for cursor effect animation
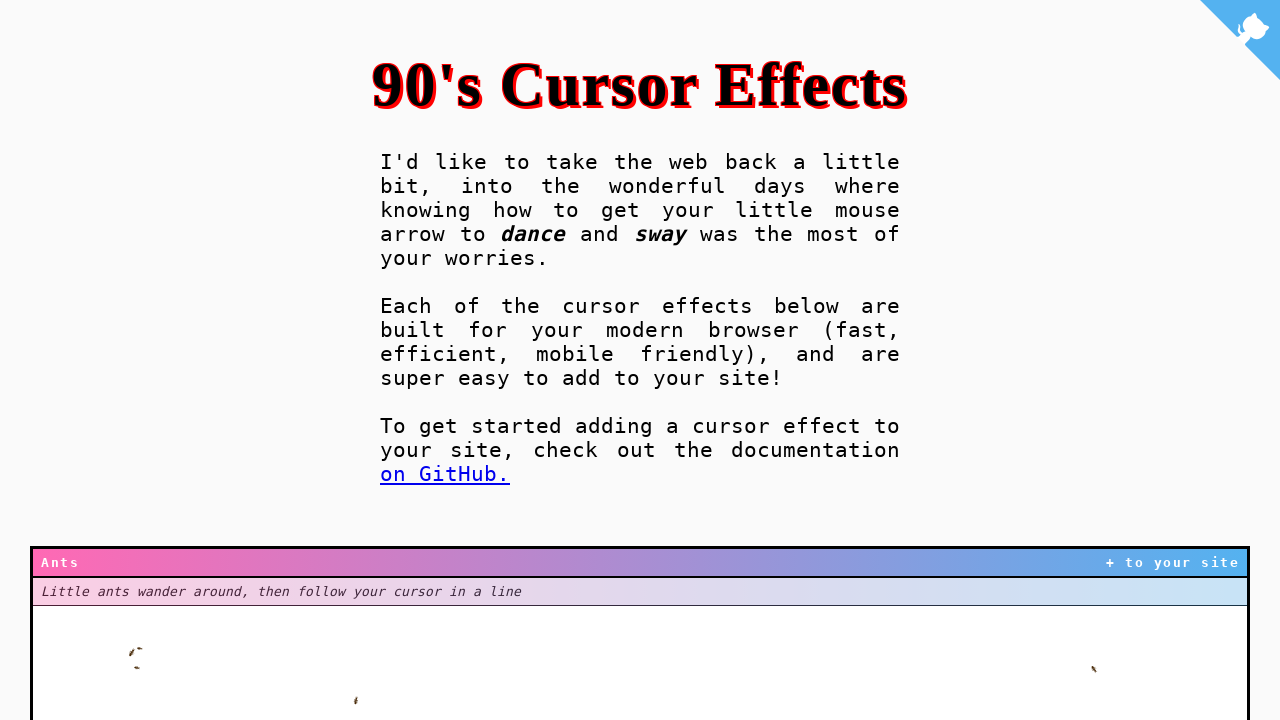

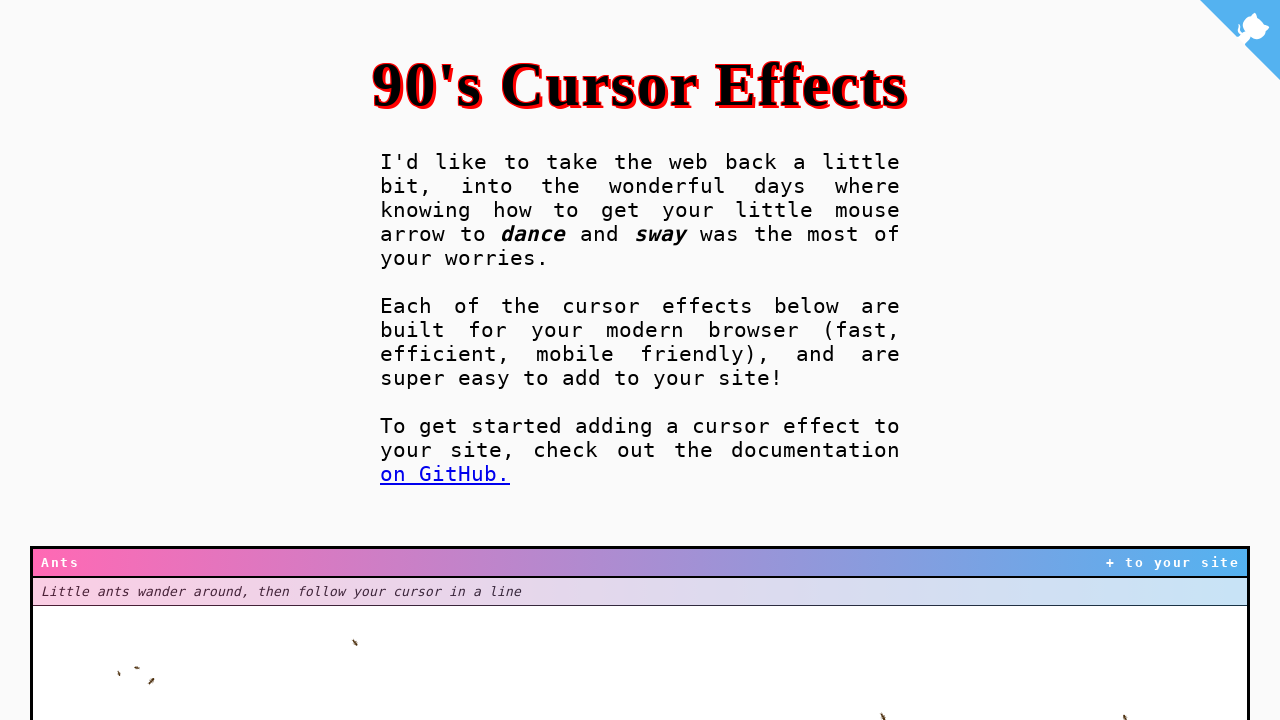